Navigates to an activity listing page, clicks on the first activity item in the list, and verifies the detail page loads with a title element.

Starting URL: https://linkareer.com/list/activity

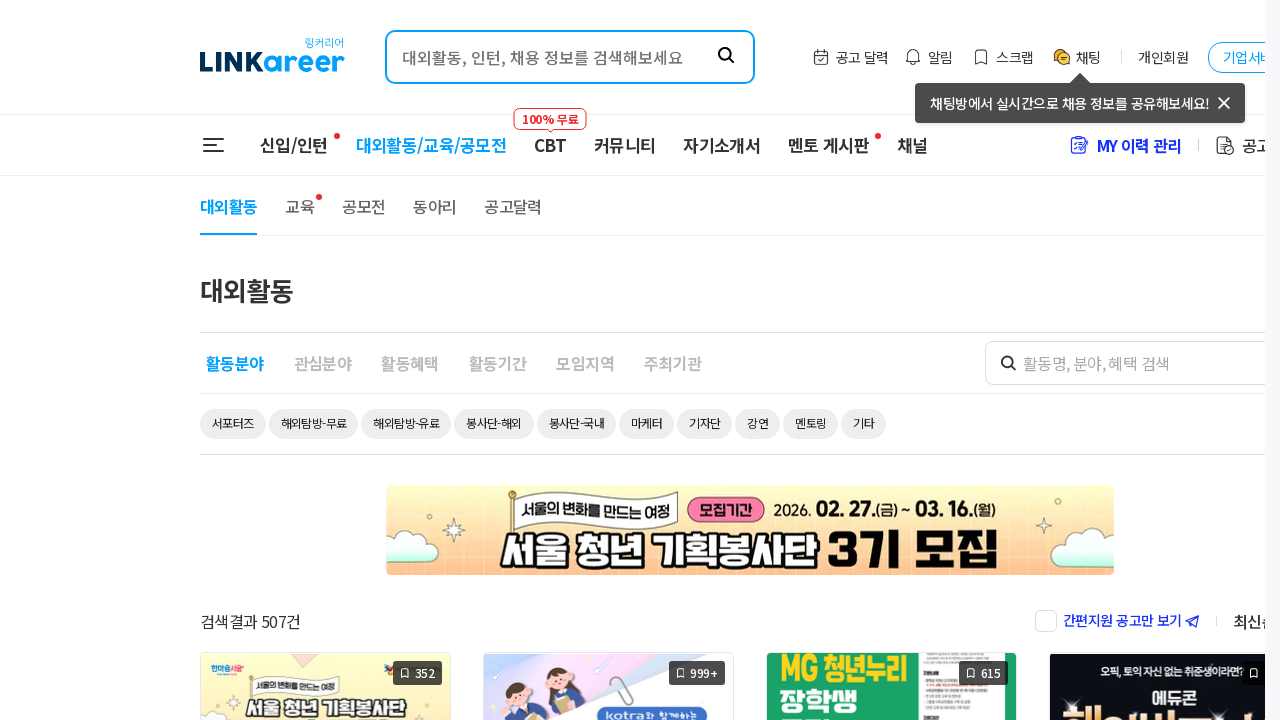

Activity list items loaded on the page
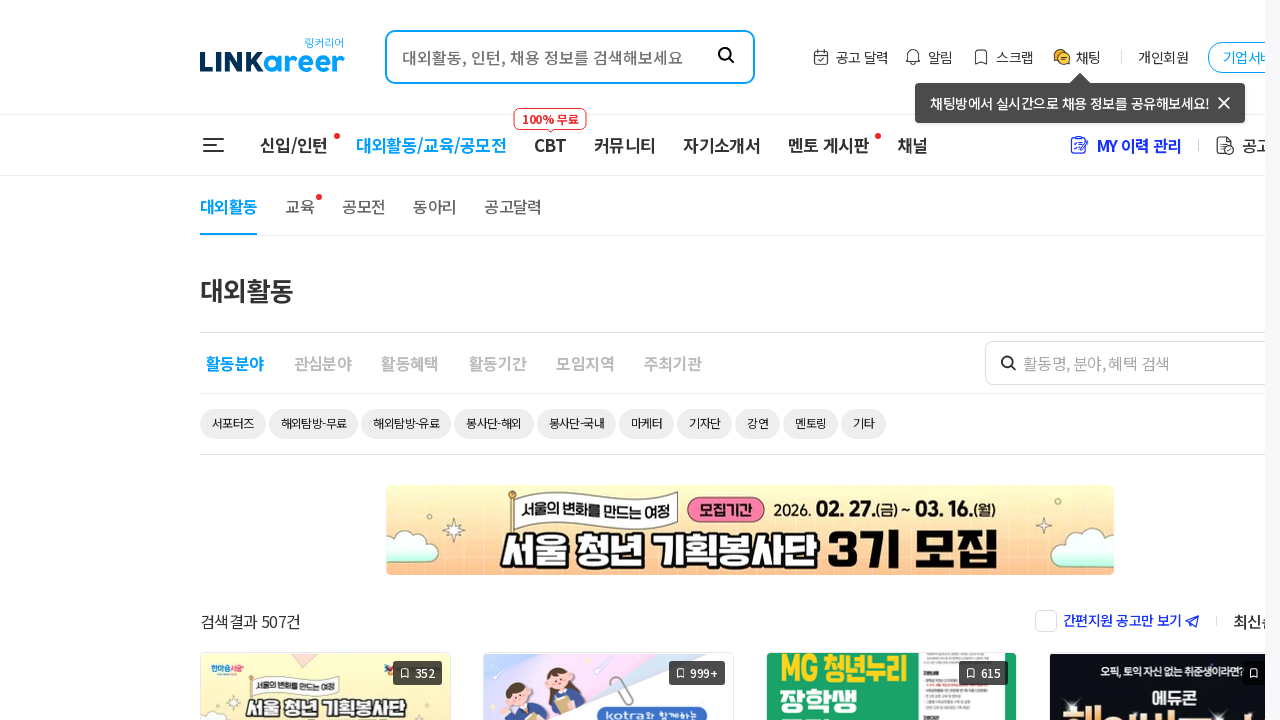

Located first activity item in the list
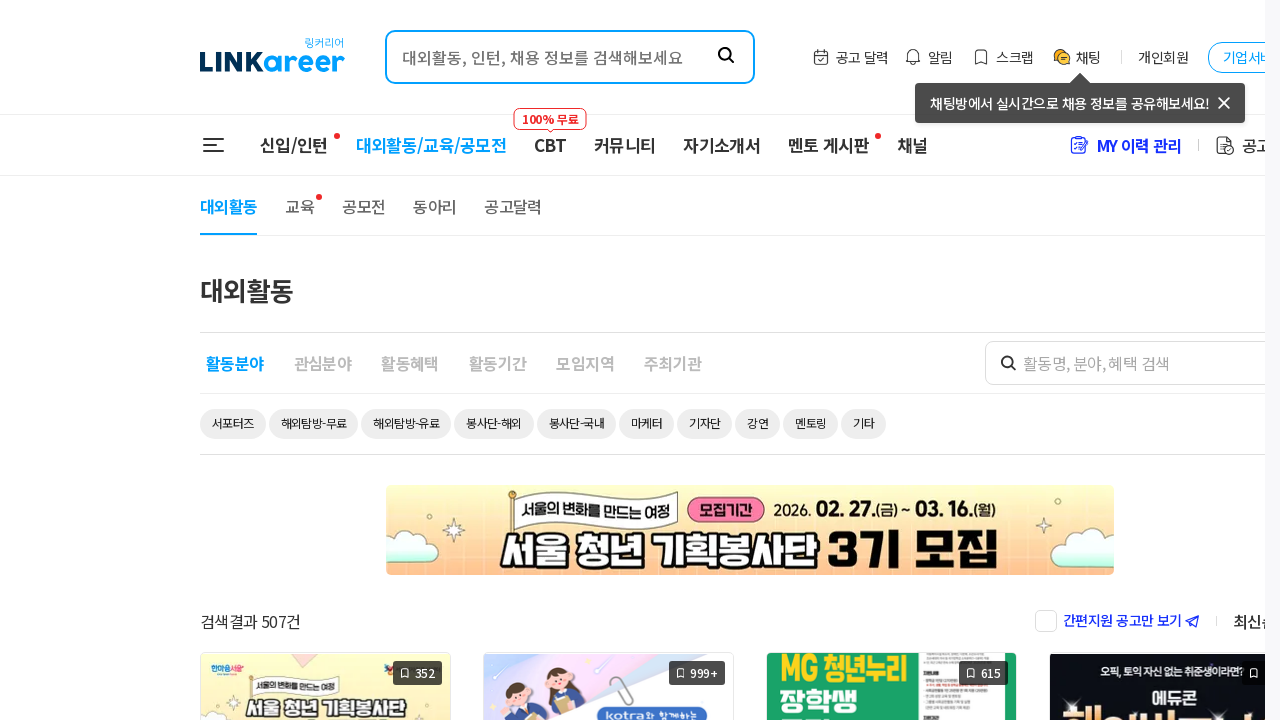

Clicked on the first activity item at (326, 595) on .image-link >> nth=0
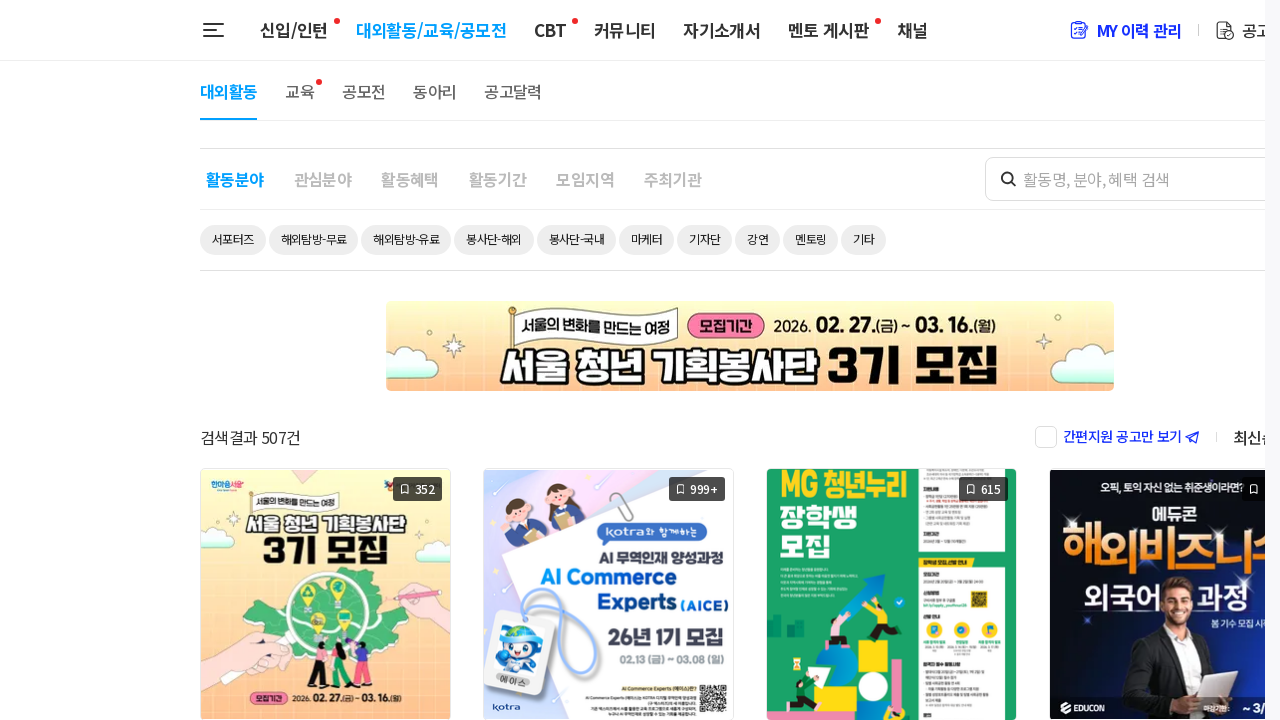

Activity detail page loaded with title element present
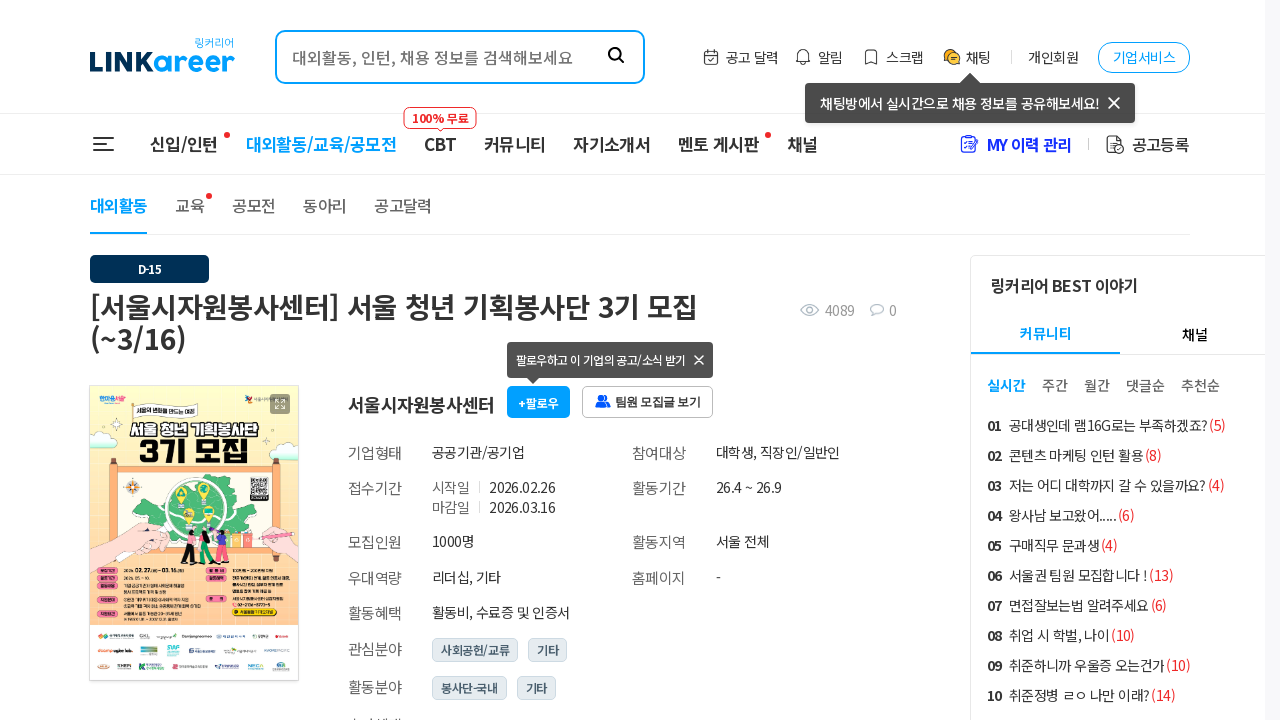

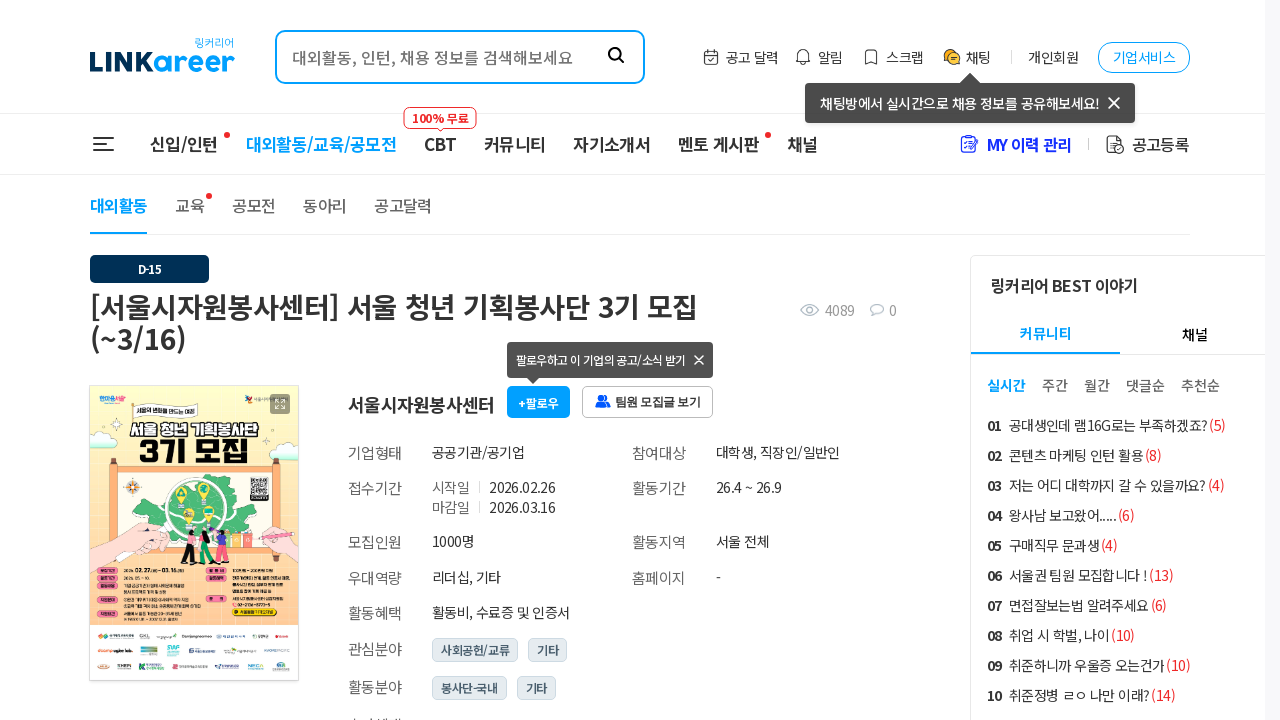